Automates watching a YouTube video by navigating to the video URL and scrolling down to simulate user interaction

Starting URL: https://youtu.be/Ia4YsHmFeRA?si=sCTLQLkaf-B11BMB

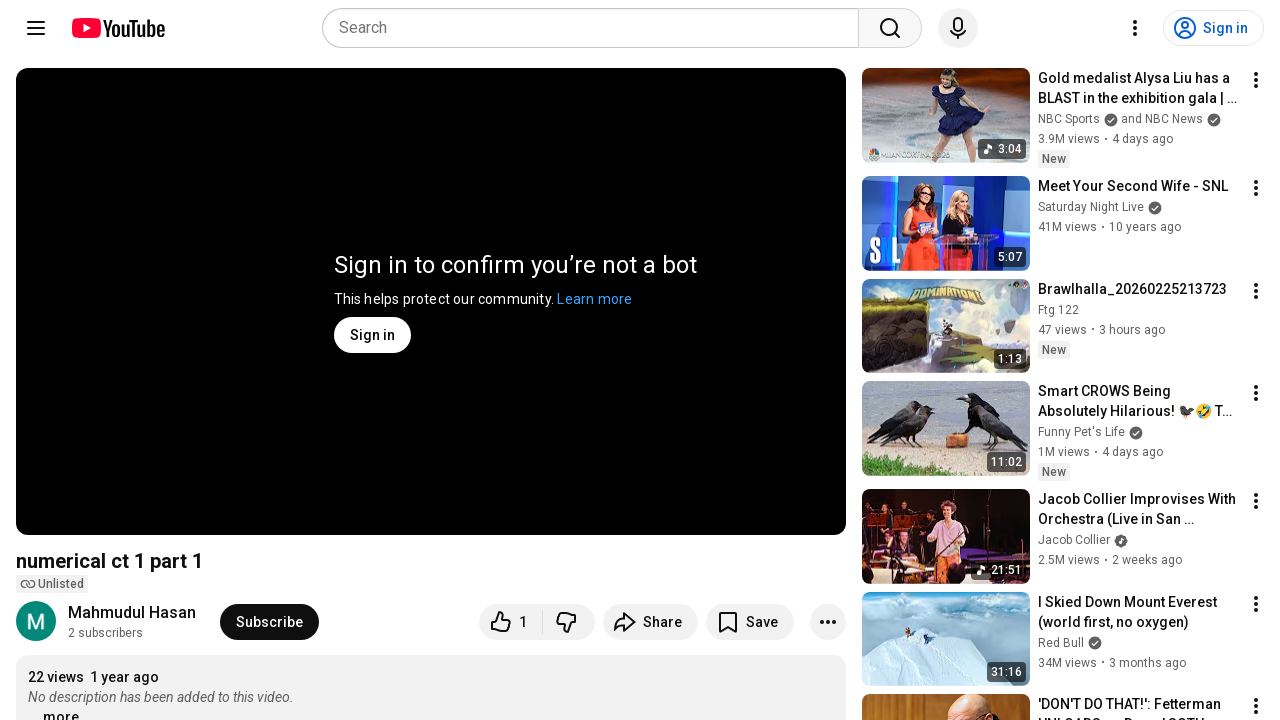

Navigated to YouTube video URL
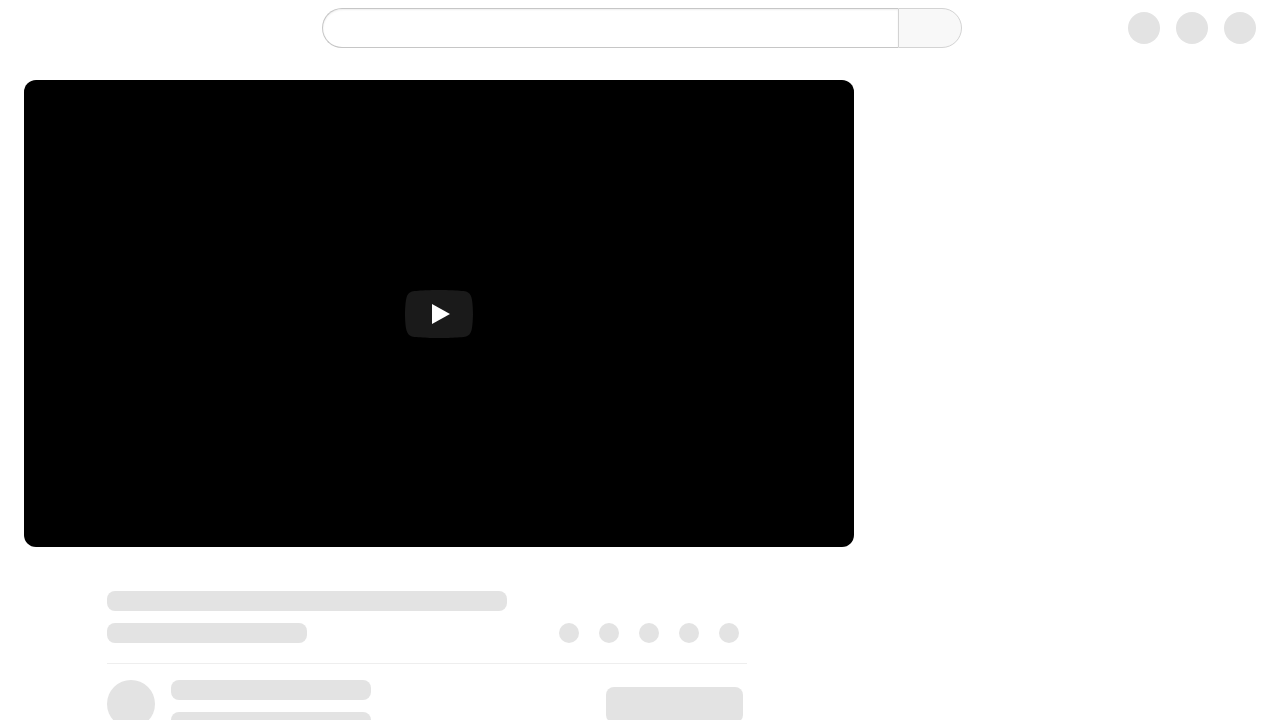

Scrolled down 500 pixels to simulate user interaction
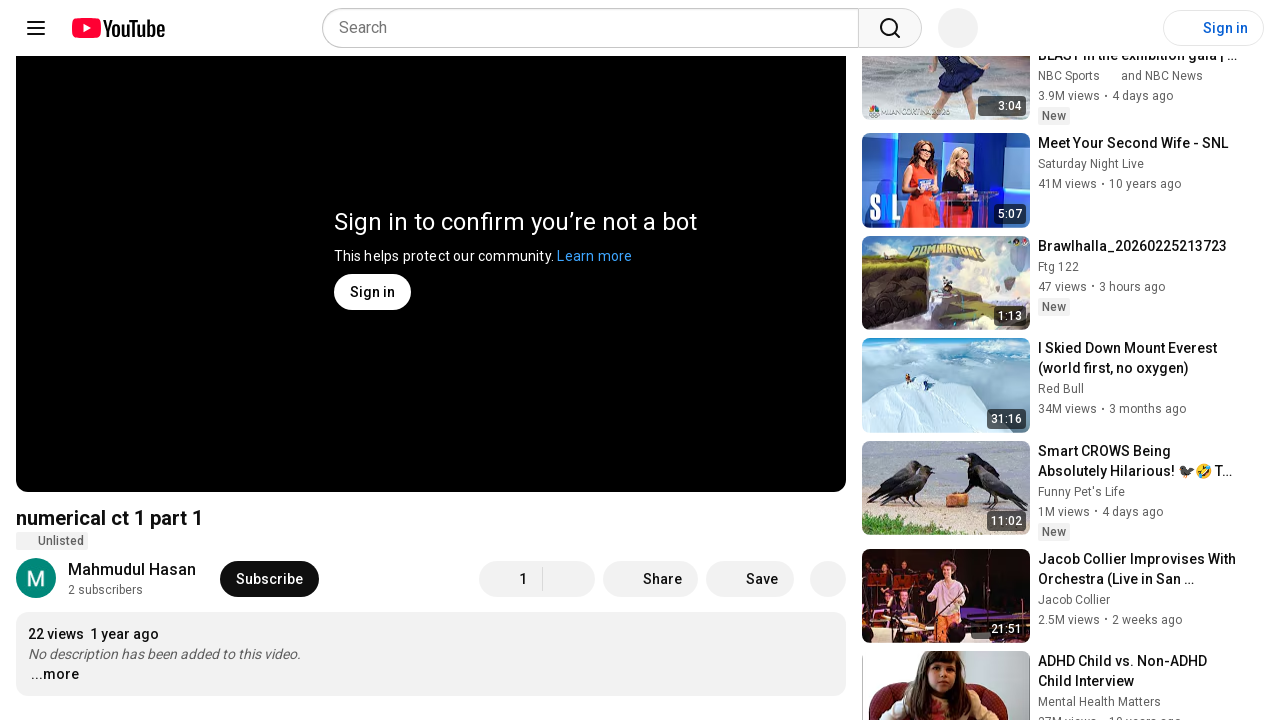

Waited 10 seconds for video to play
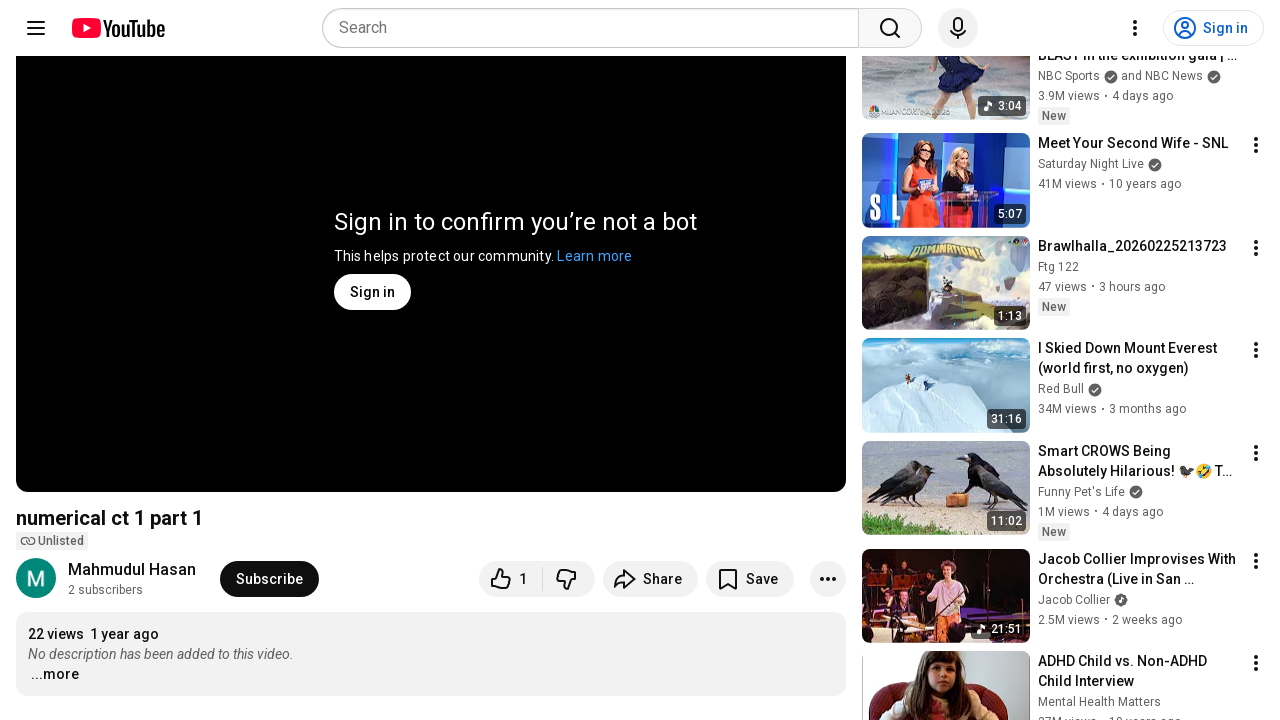

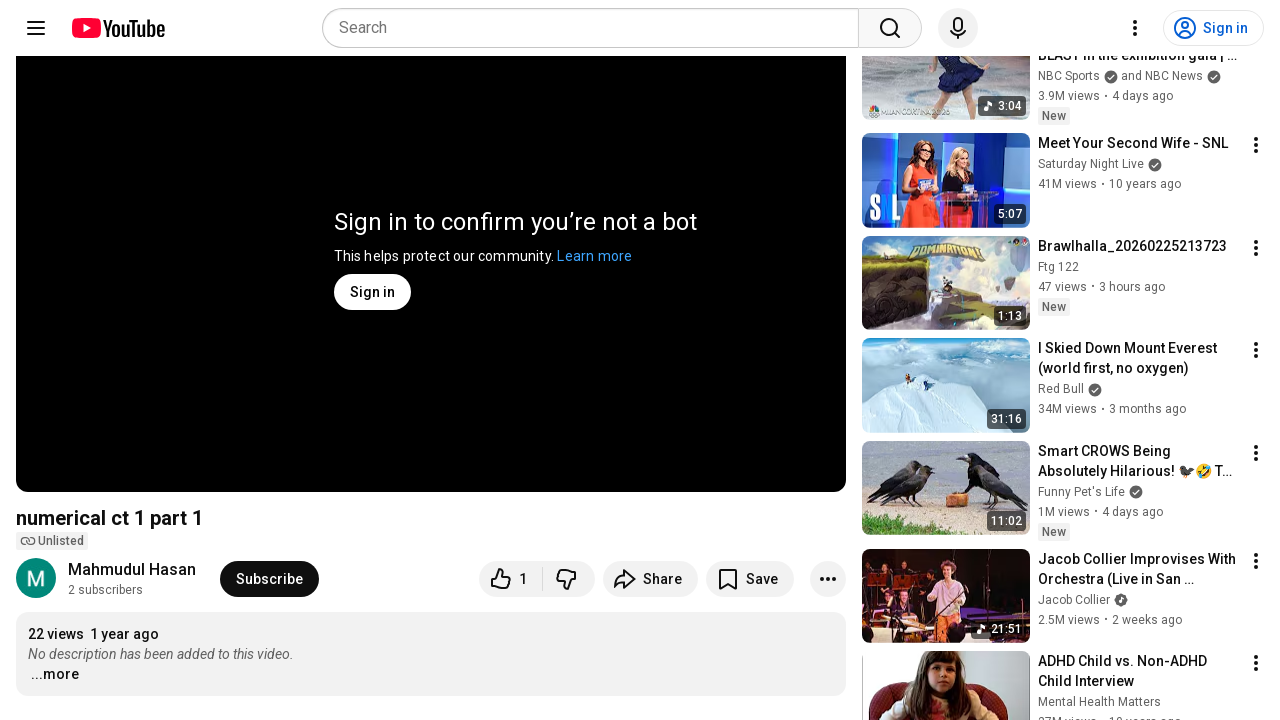